Tests dashboard responsiveness on mobile viewport by setting a small viewport size and verifying that main elements, vendor dashboard, and admin dashboard all display correctly on mobile.

Starting URL: https://wedding-bz7gqvz3x-asithalkonaras-projects.vercel.app/dashboard

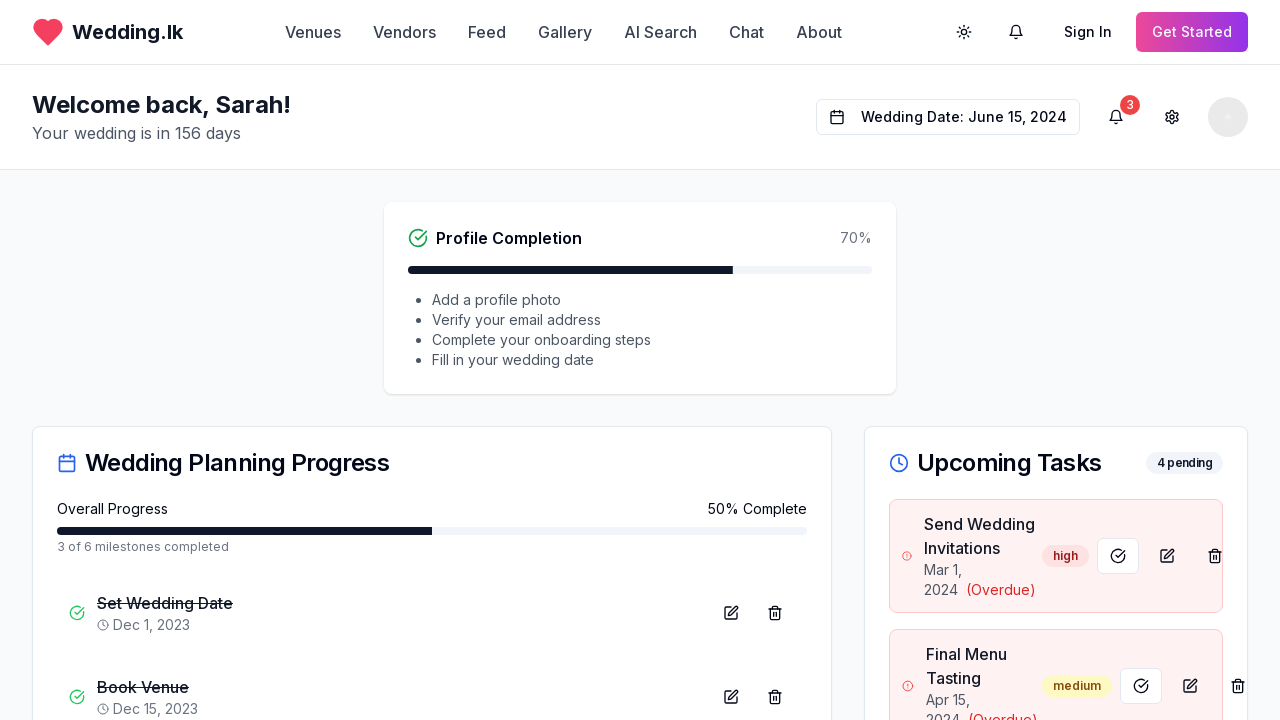

Set mobile viewport size to 375x667
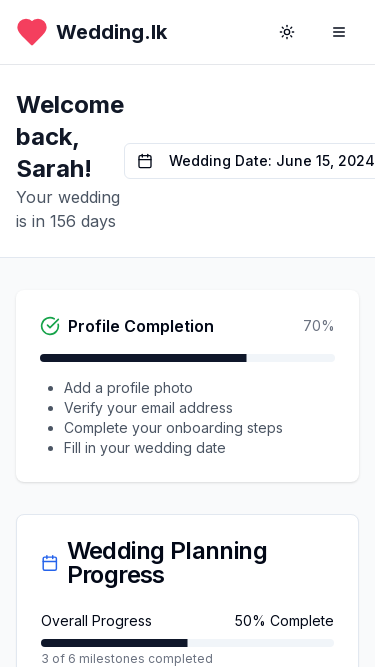

Dashboard loaded and network idle
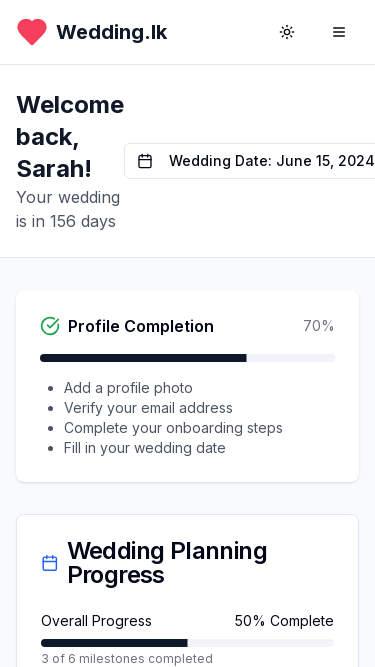

Located mobile menu button
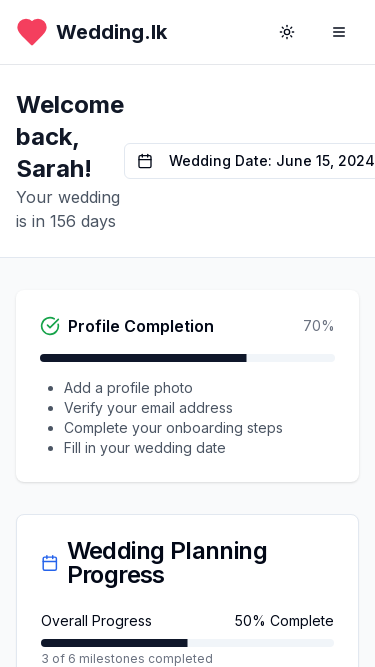

Navigated to vendor dashboard on mobile viewport
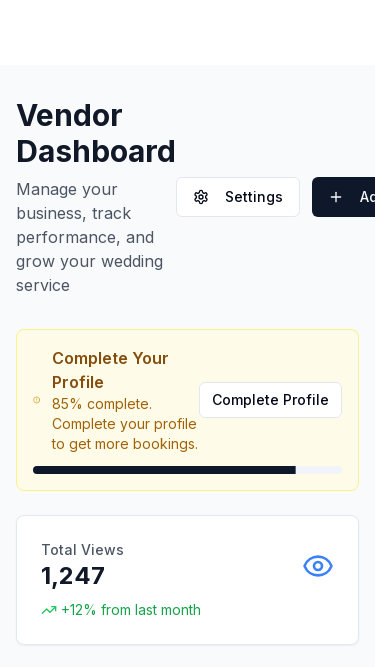

Vendor dashboard loaded and network idle
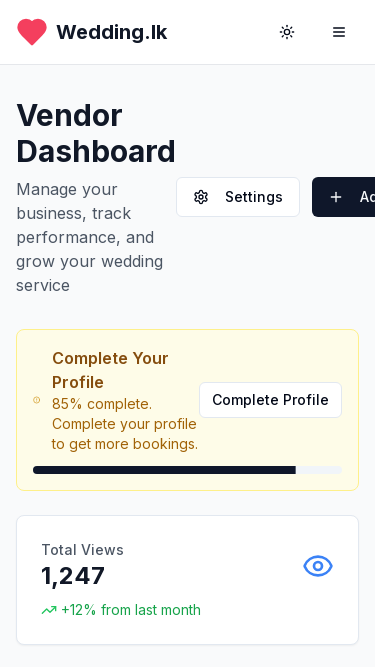

Verified h1 heading is visible on mobile vendor dashboard
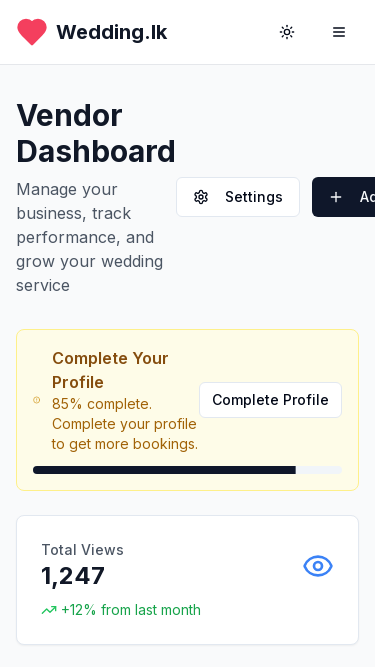

Verified 'Total Views' element is visible on mobile vendor dashboard
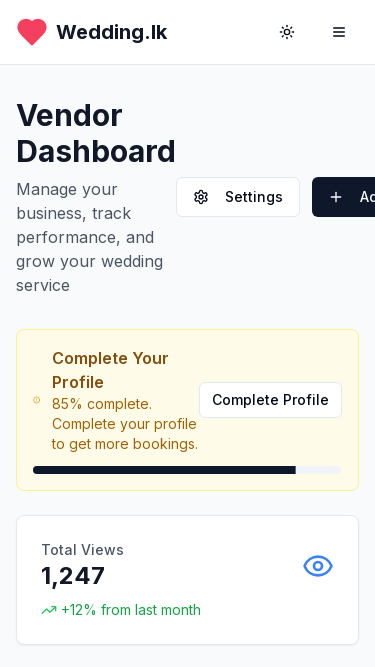

Navigated to admin dashboard on mobile viewport
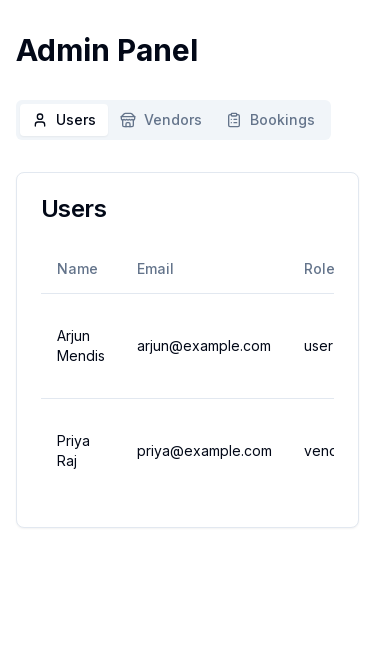

Admin dashboard loaded and network idle
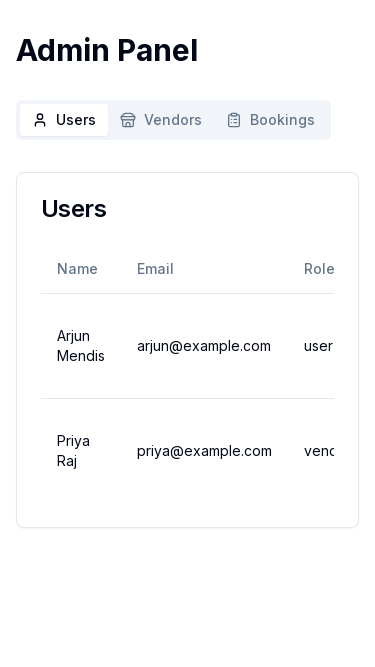

Verified h1 heading contains 'admin panel' text on mobile
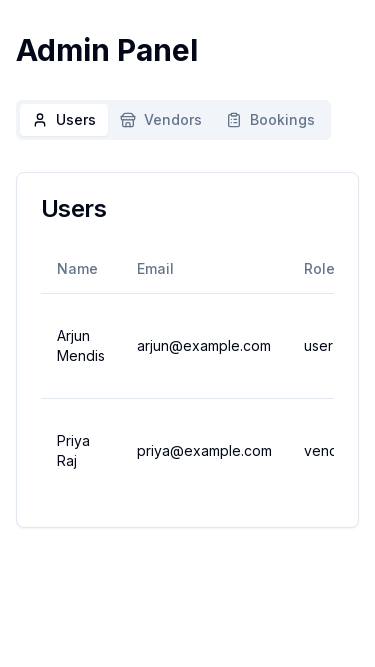

Verified 'Users' button is visible on mobile admin dashboard
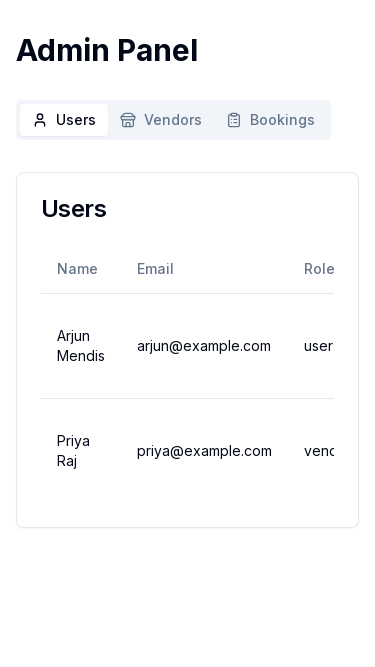

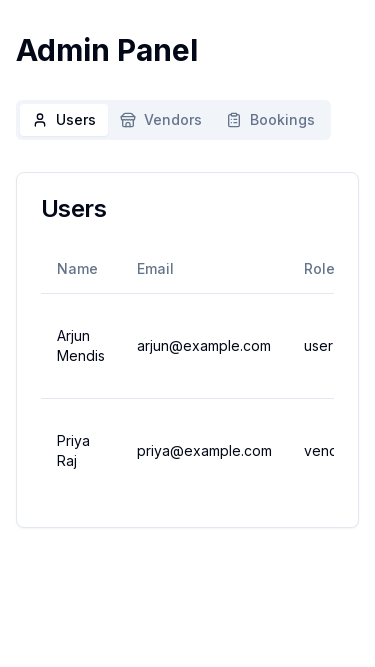